Tests editing an existing registration record by clicking the edit button, modifying email and age fields, and submitting

Starting URL: https://demoqa.com

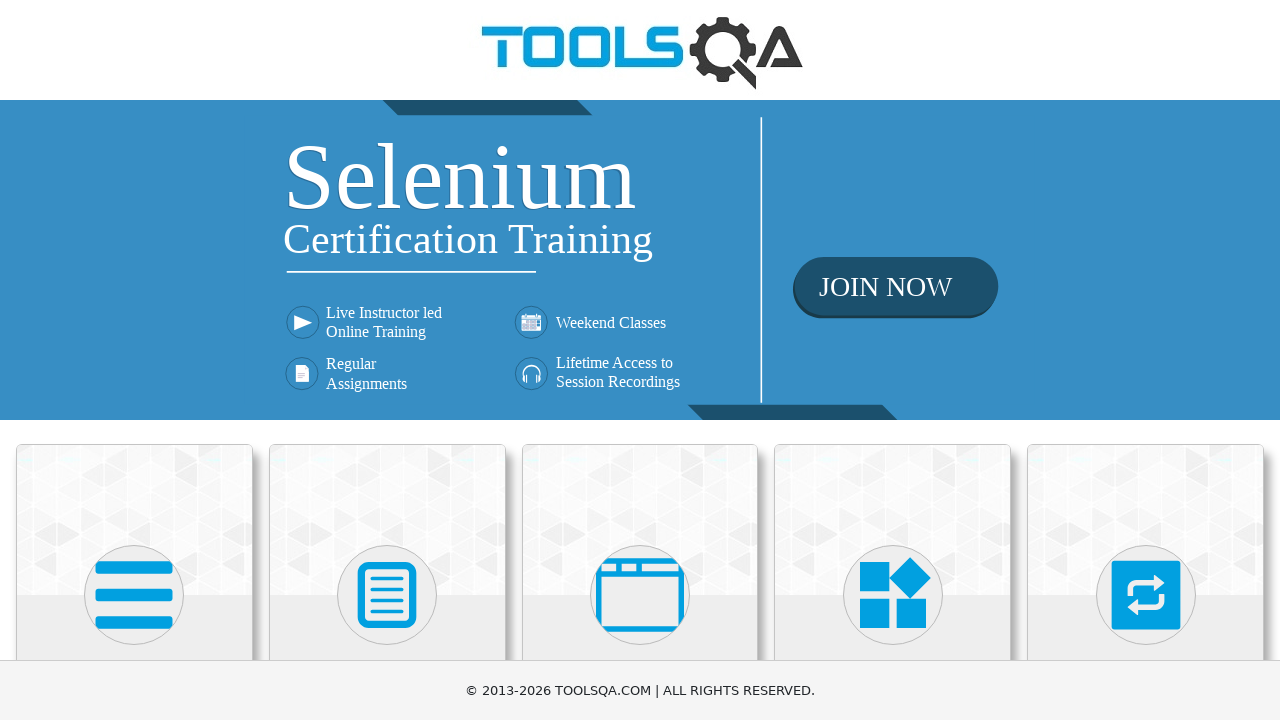

Clicked on Elements menu at (134, 360) on internal:text="Elements"i
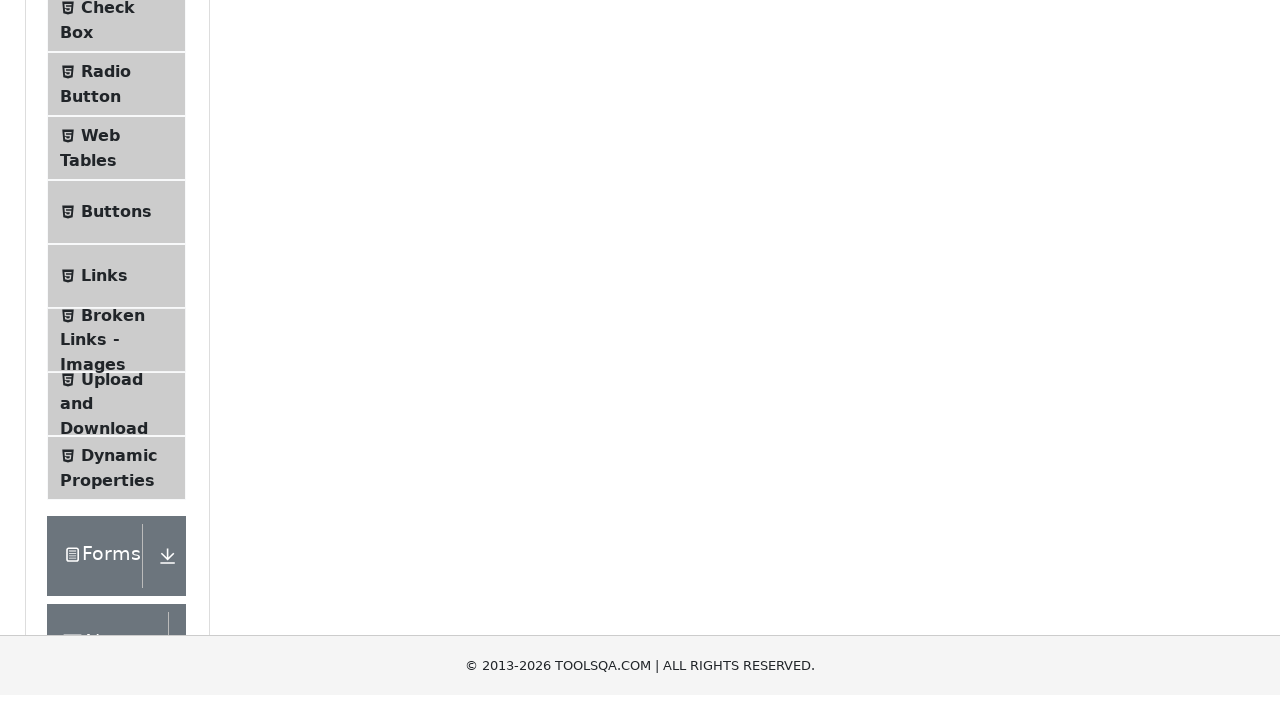

Clicked on Web Tables option at (100, 440) on internal:text="Web Tables"i
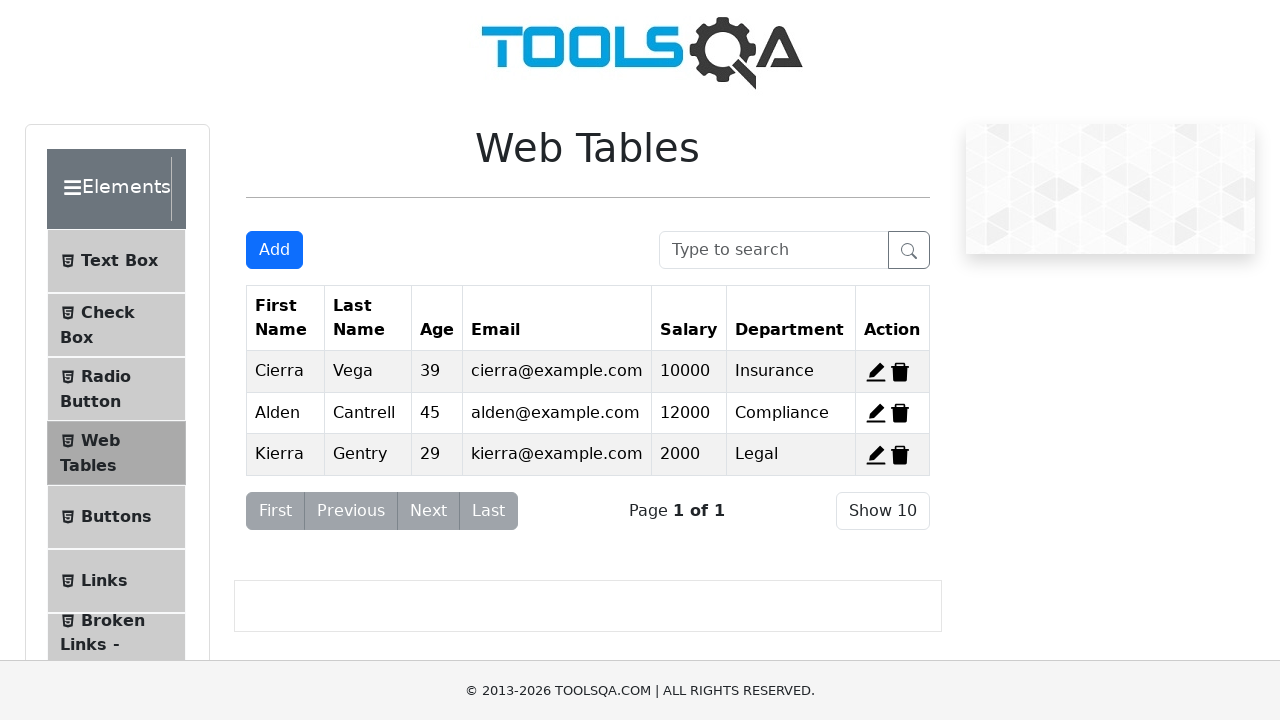

Clicked edit button for first registration record at (876, 372) on #edit-record-1 path
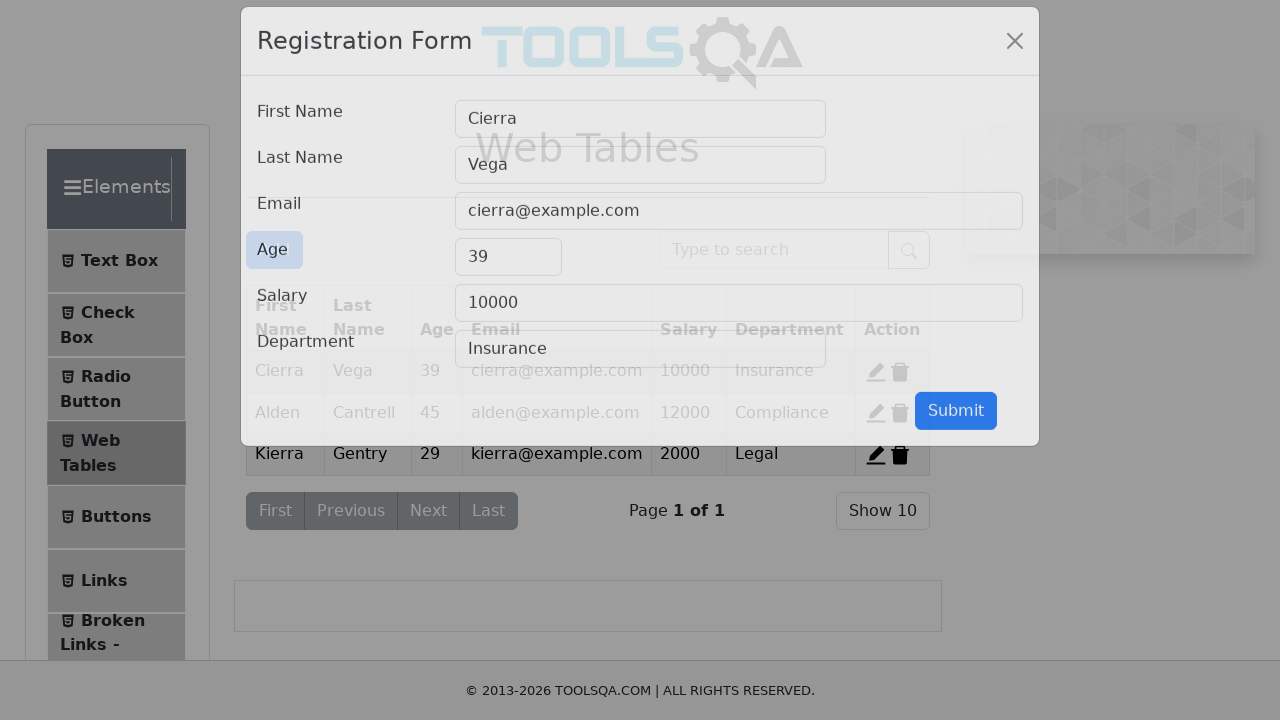

Clicked on email field at (739, 233) on internal:attr=[placeholder="name@example.com"i]
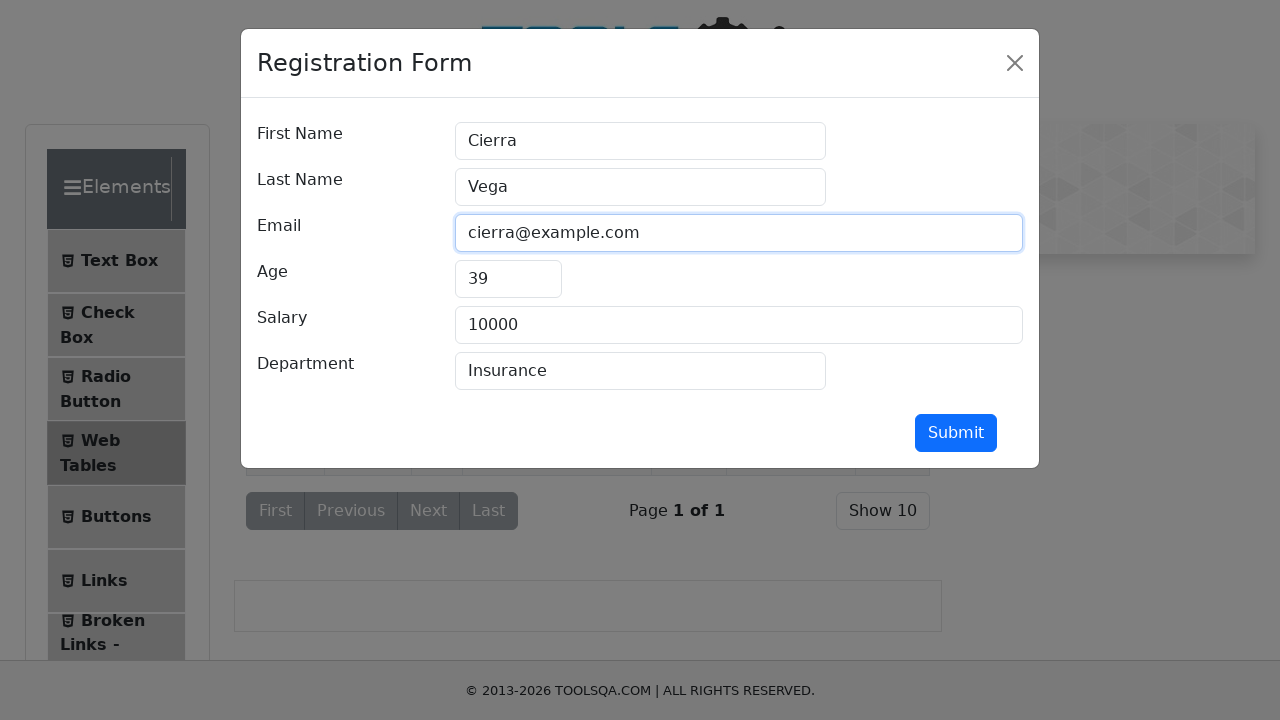

Entered new email address 'cierra1@example.com' on internal:attr=[placeholder="name@example.com"i]
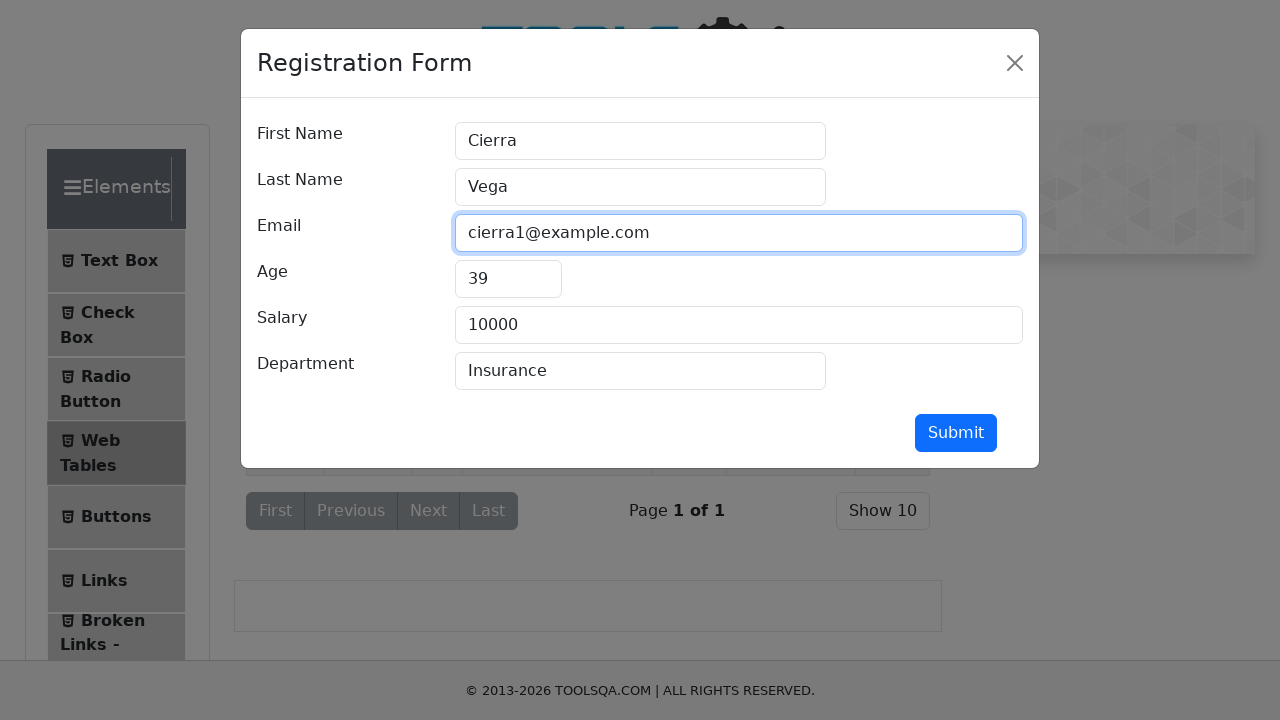

Clicked on age field at (508, 279) on internal:attr=[placeholder="Age"i]
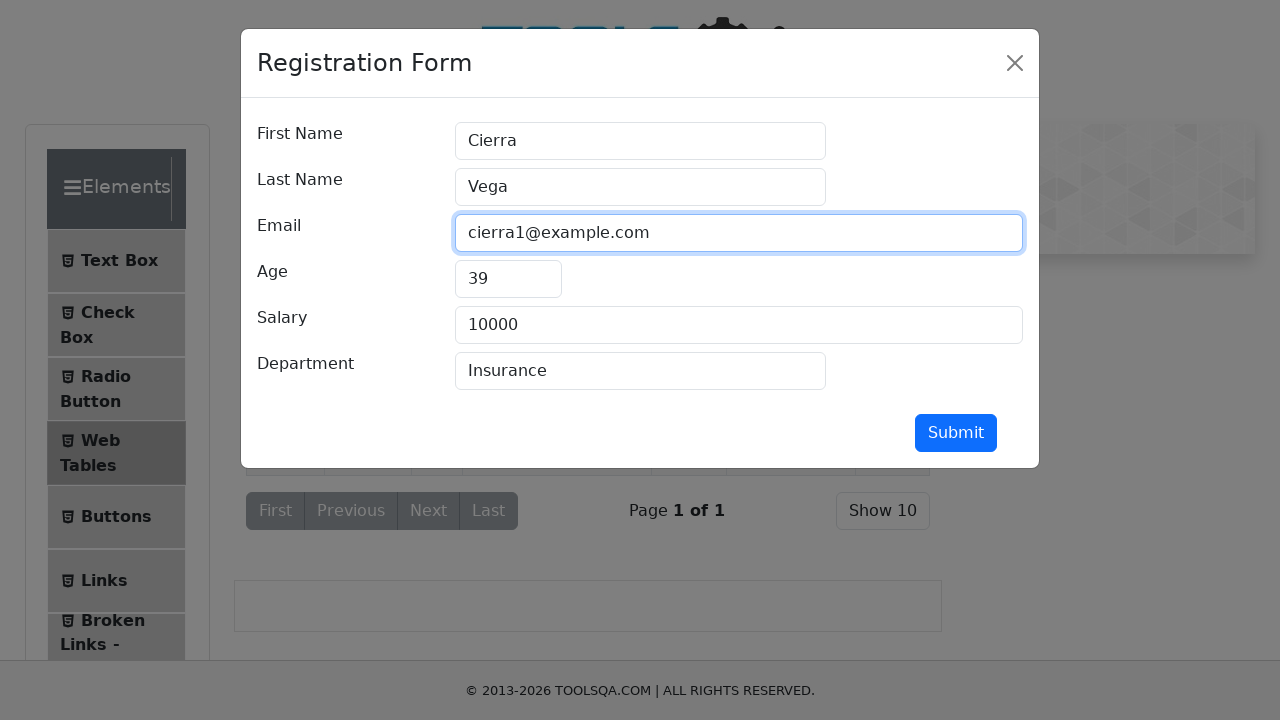

Entered new age value '41' on internal:attr=[placeholder="Age"i]
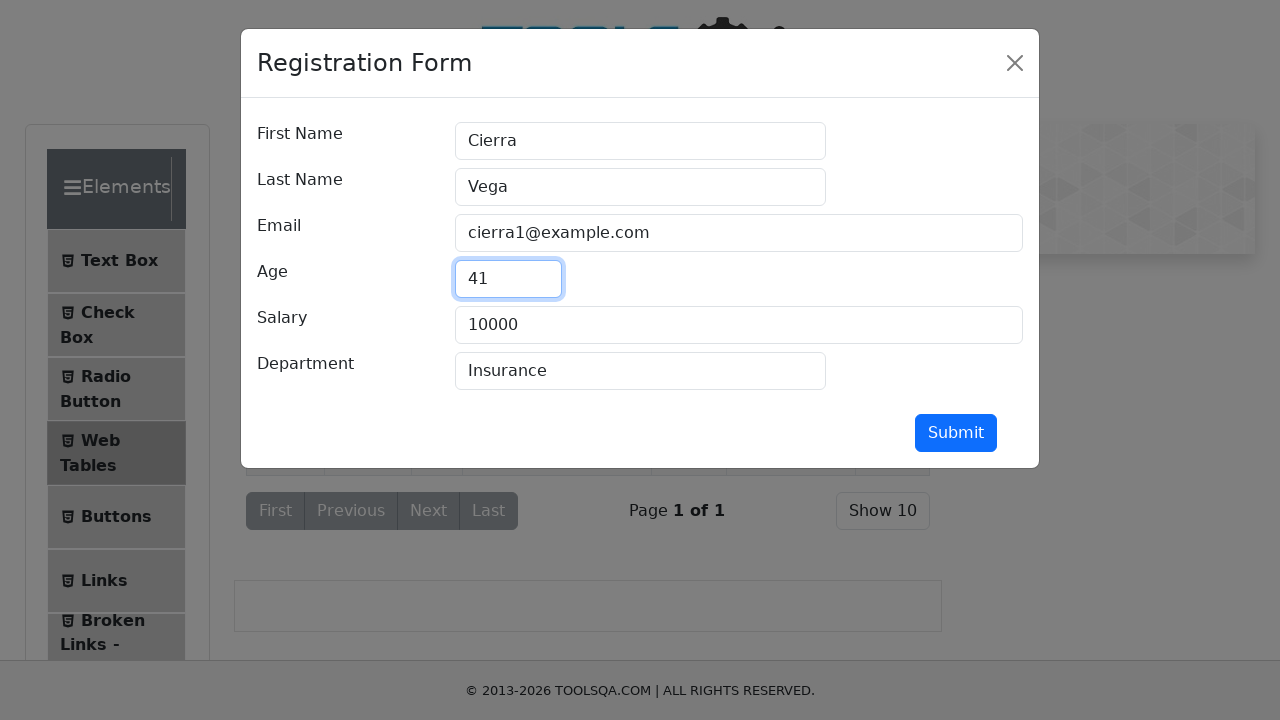

Clicked Submit button to save registration changes at (956, 433) on internal:role=button[name="Submit"i]
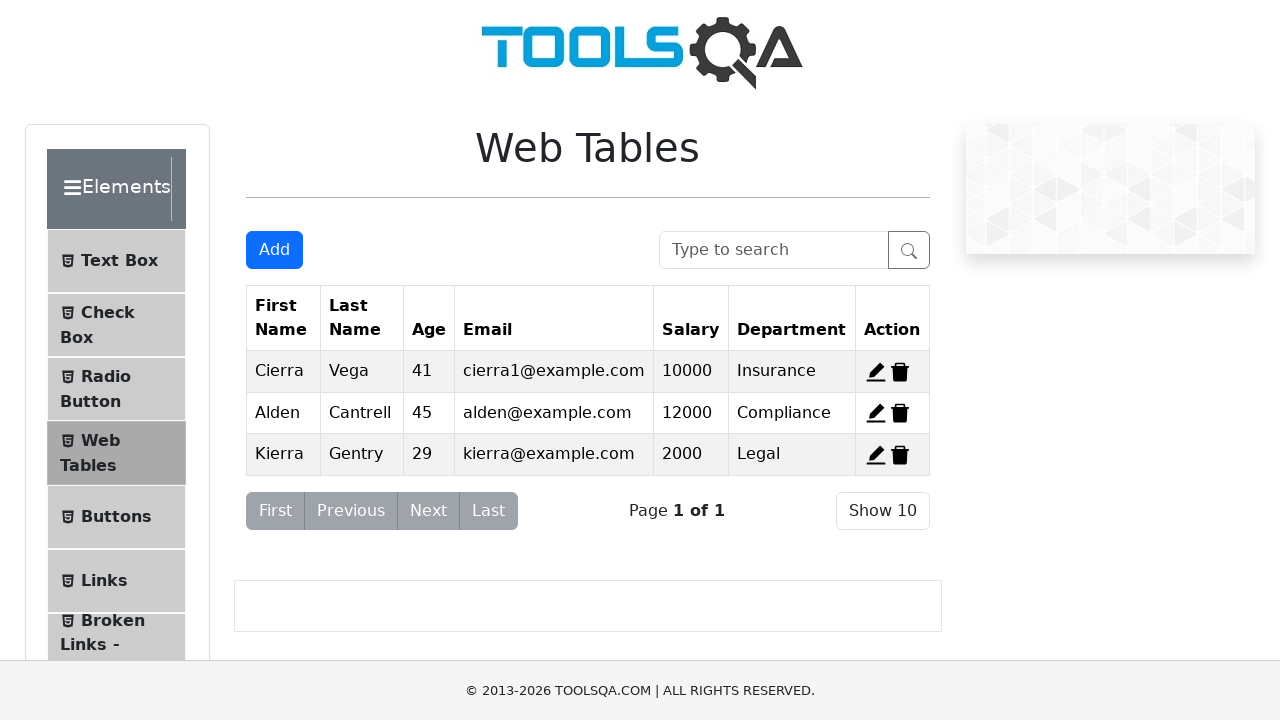

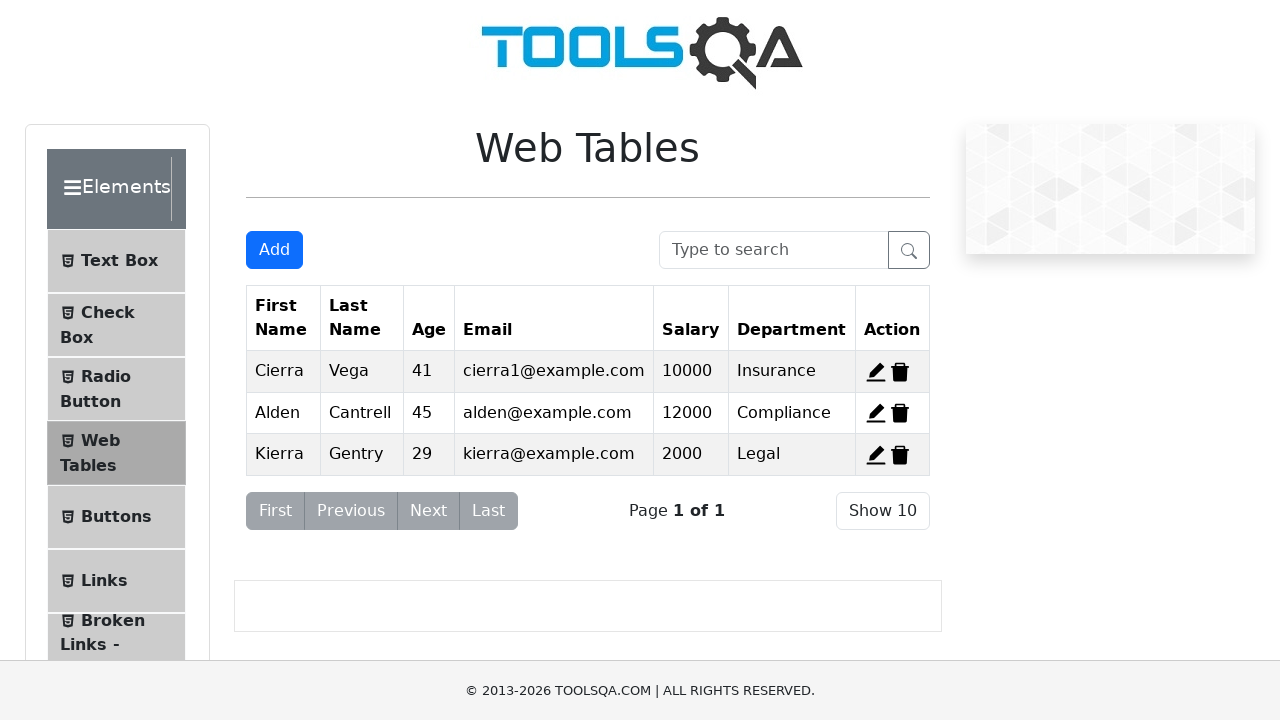